Navigates to the training support website homepage and clicks on the "about" link to verify navigation works

Starting URL: https://v1.training-support.net

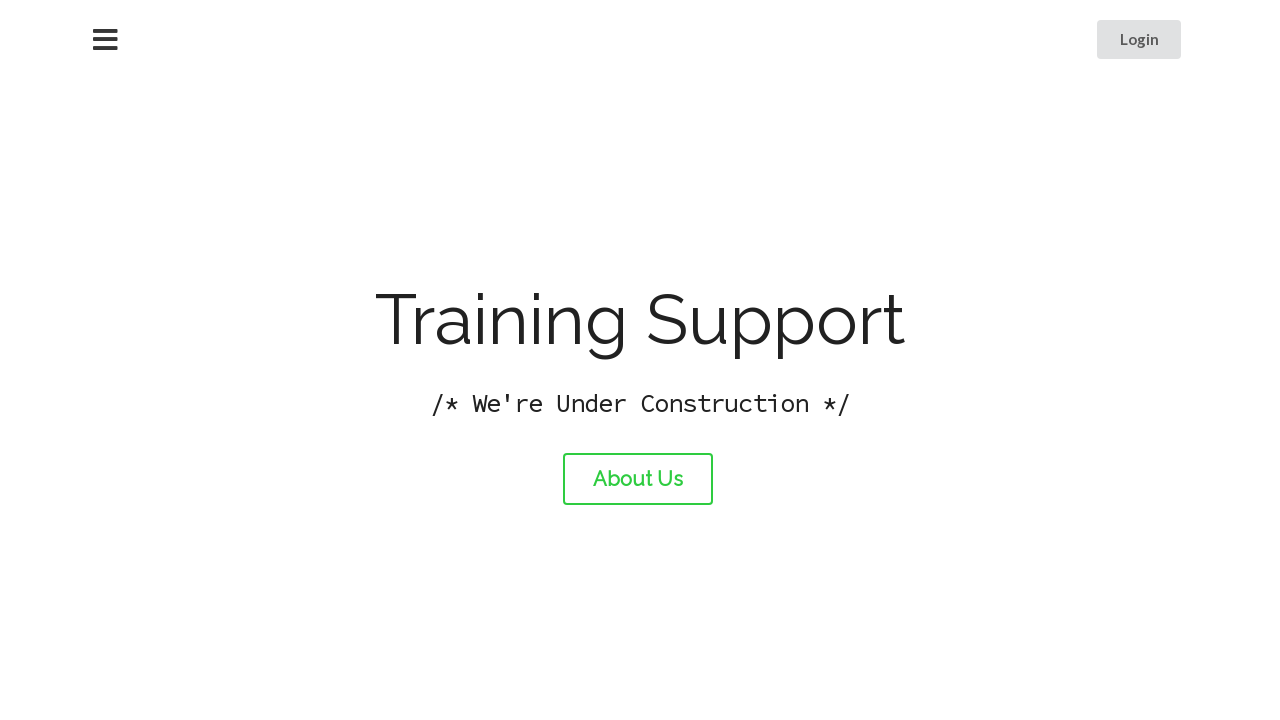

Navigated to training support website homepage
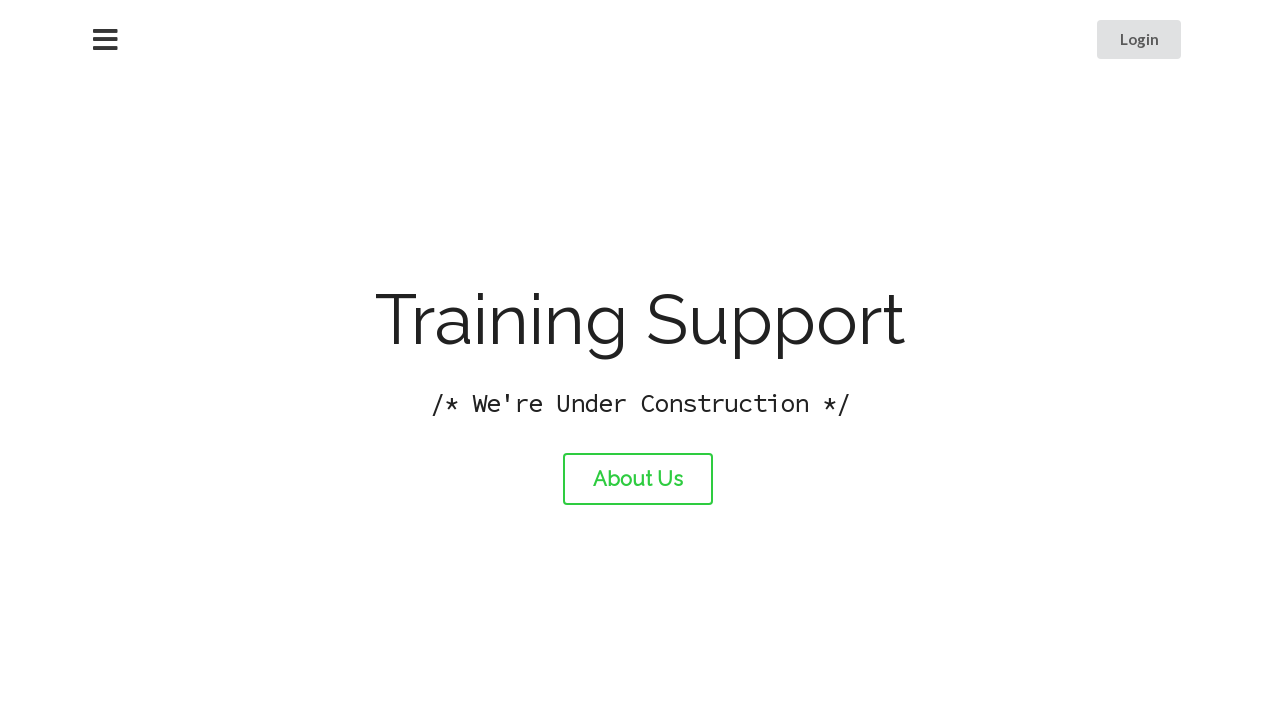

Clicked on the about link at (638, 479) on #about-link
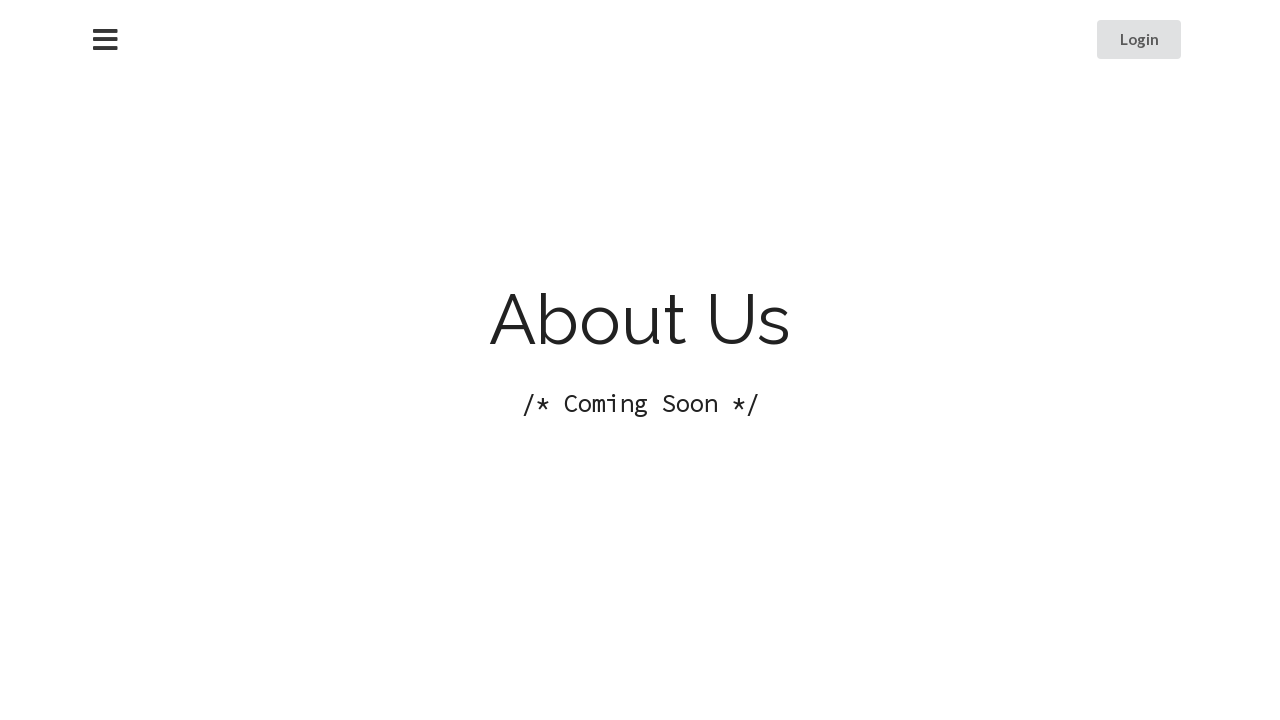

About page loaded successfully
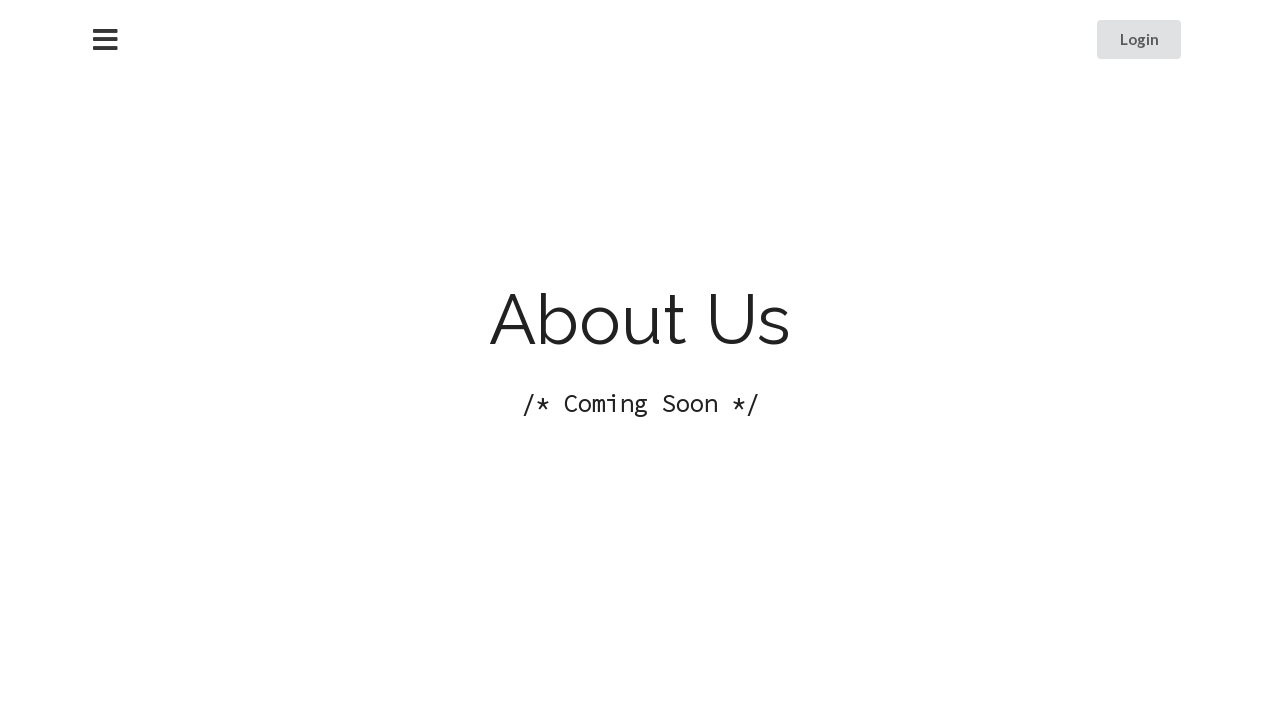

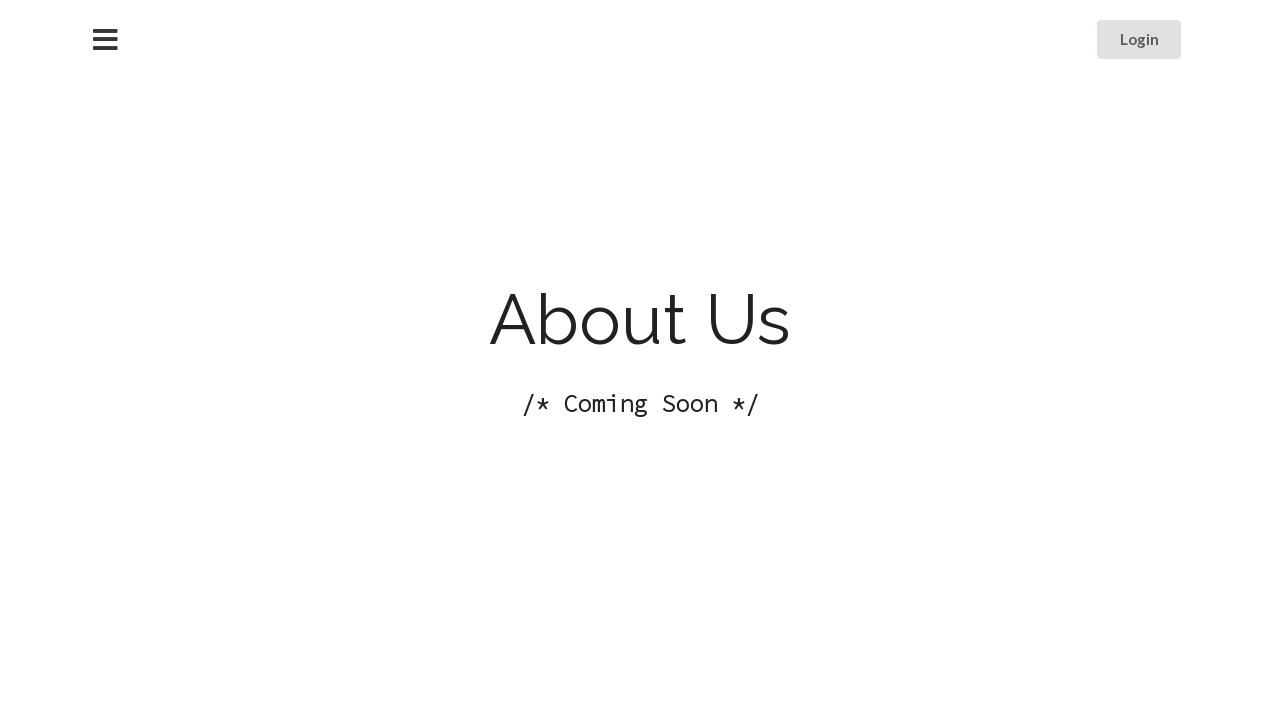